Tests the Getcalley "Call from Browser" page by navigating to it at multiple common screen resolutions (1920x1080, 1366x768, 1536x864) to verify the page loads correctly at different viewport sizes.

Starting URL: https://www.getcalley.com/calley-call-from-browser/

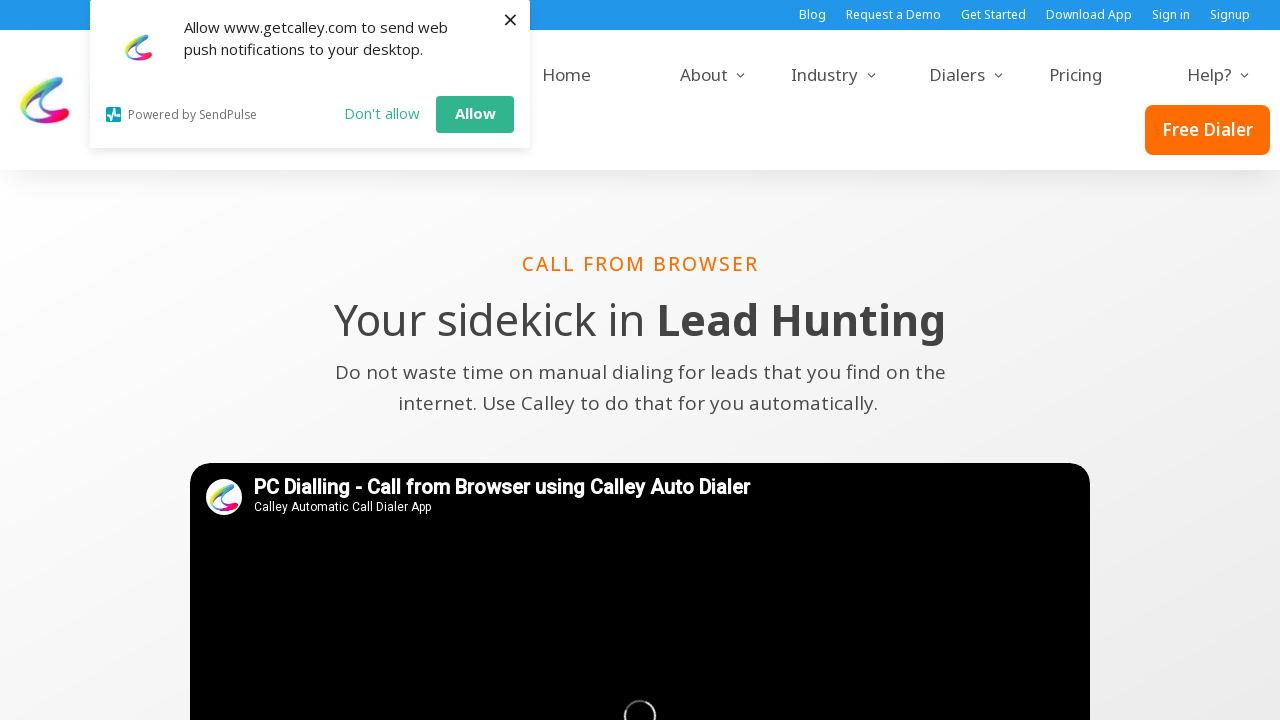

Set viewport size to 1920x1080
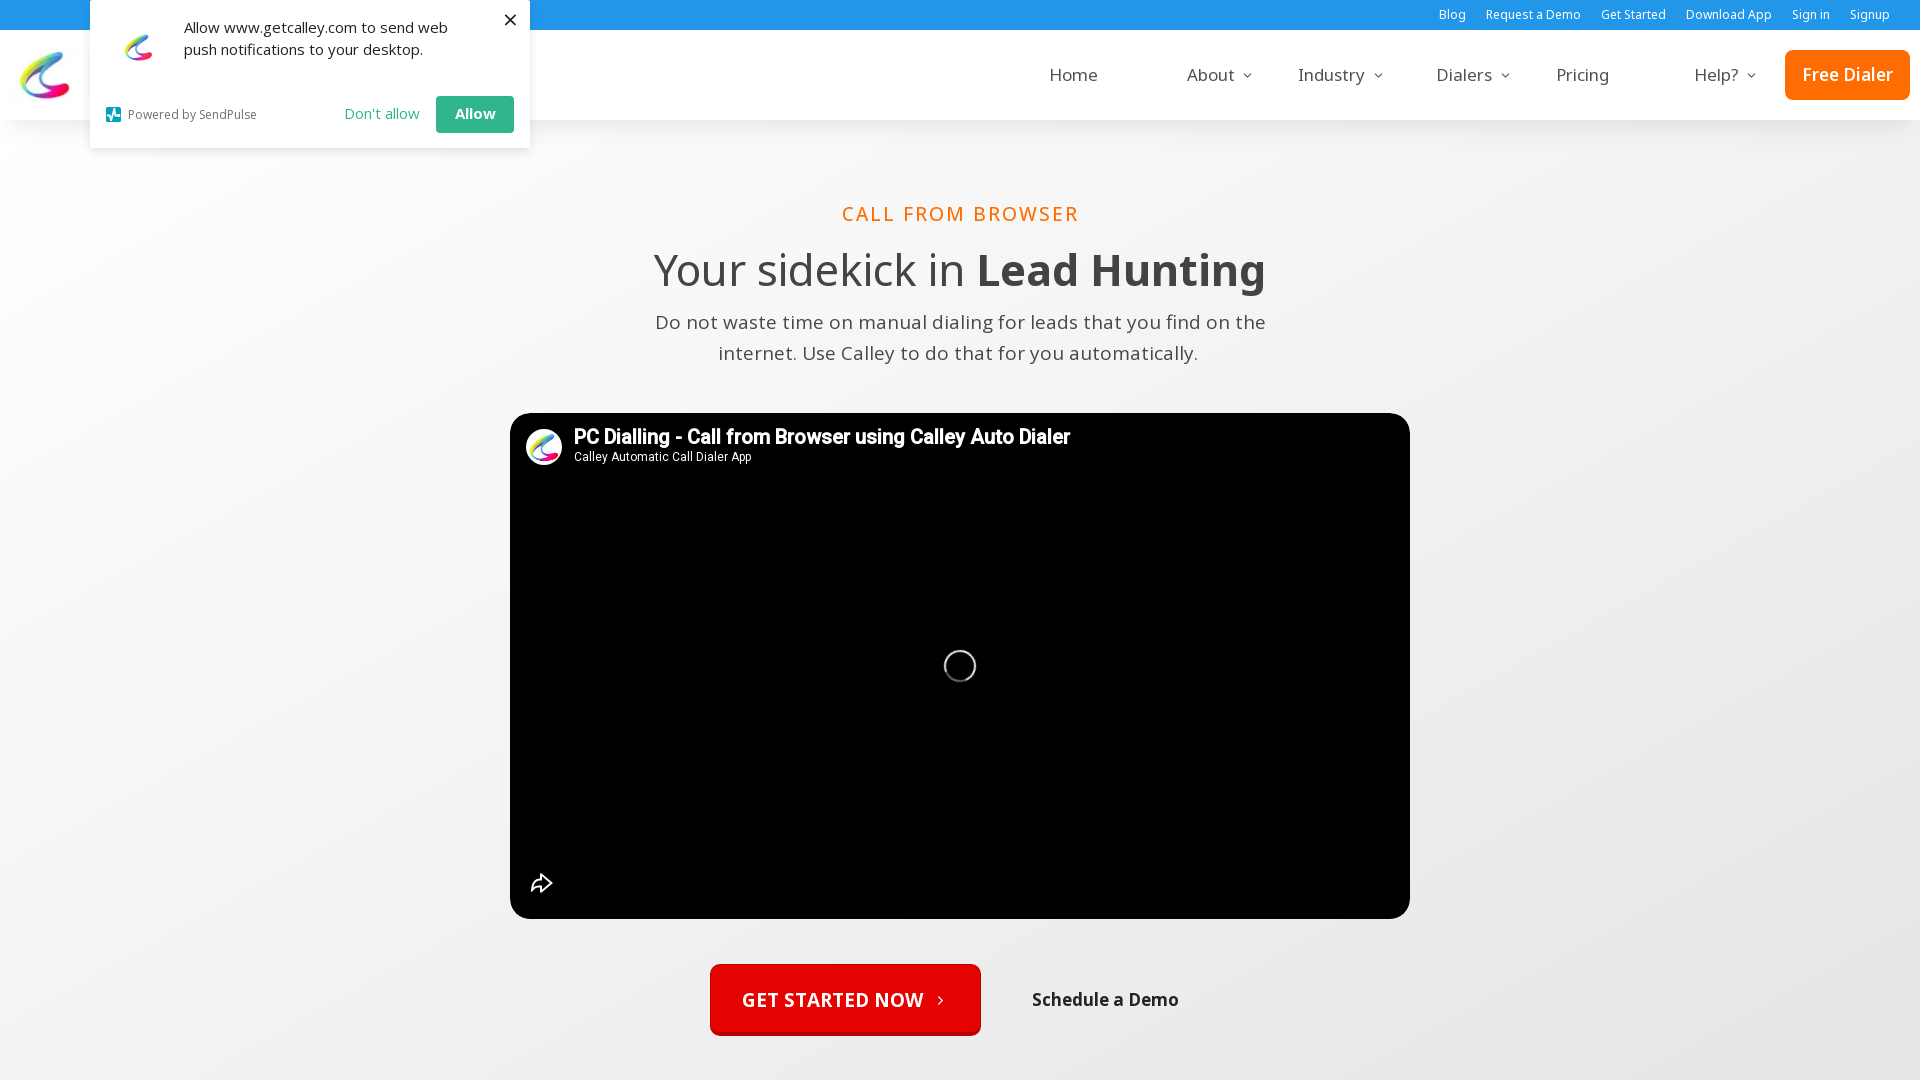

Navigated to Getcalley Call from Browser page at 1920x1080 resolution
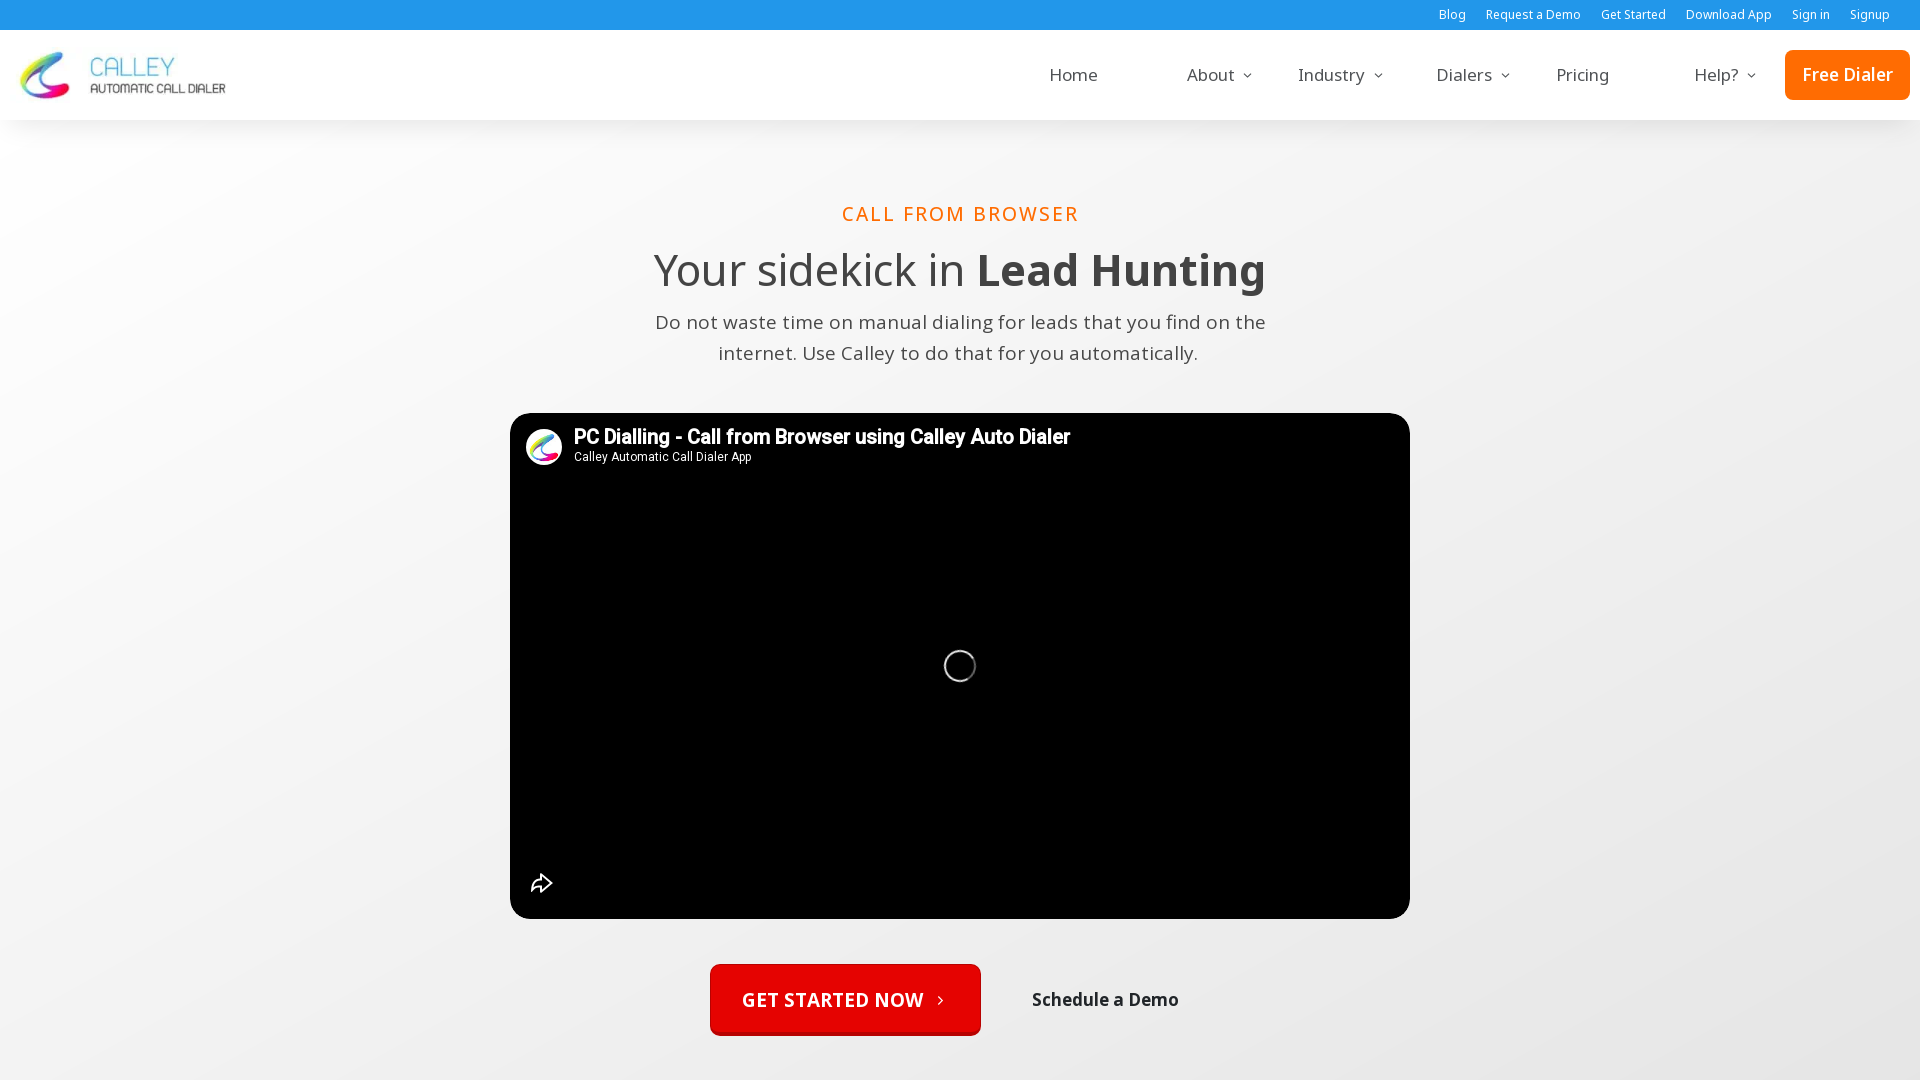

Page fully loaded at 1920x1080 resolution (networkidle state reached)
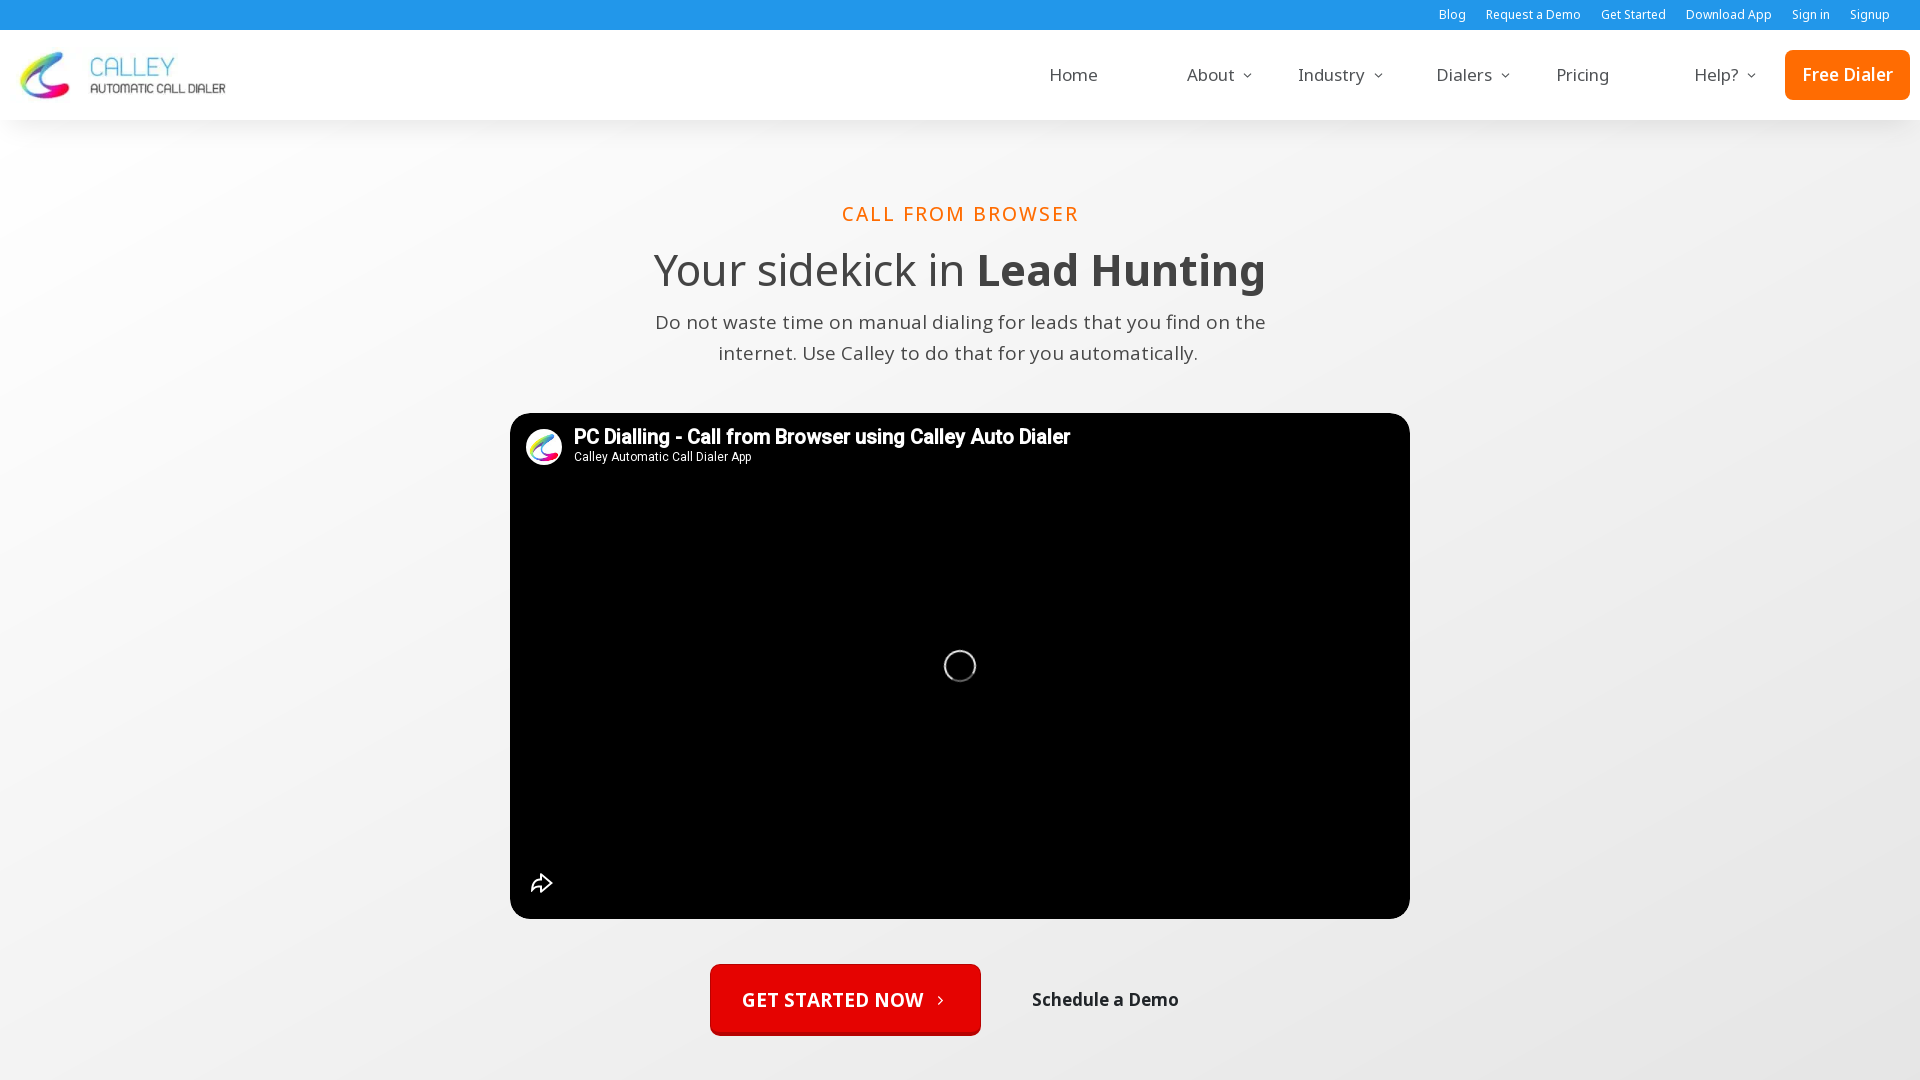

Set viewport size to 1366x768
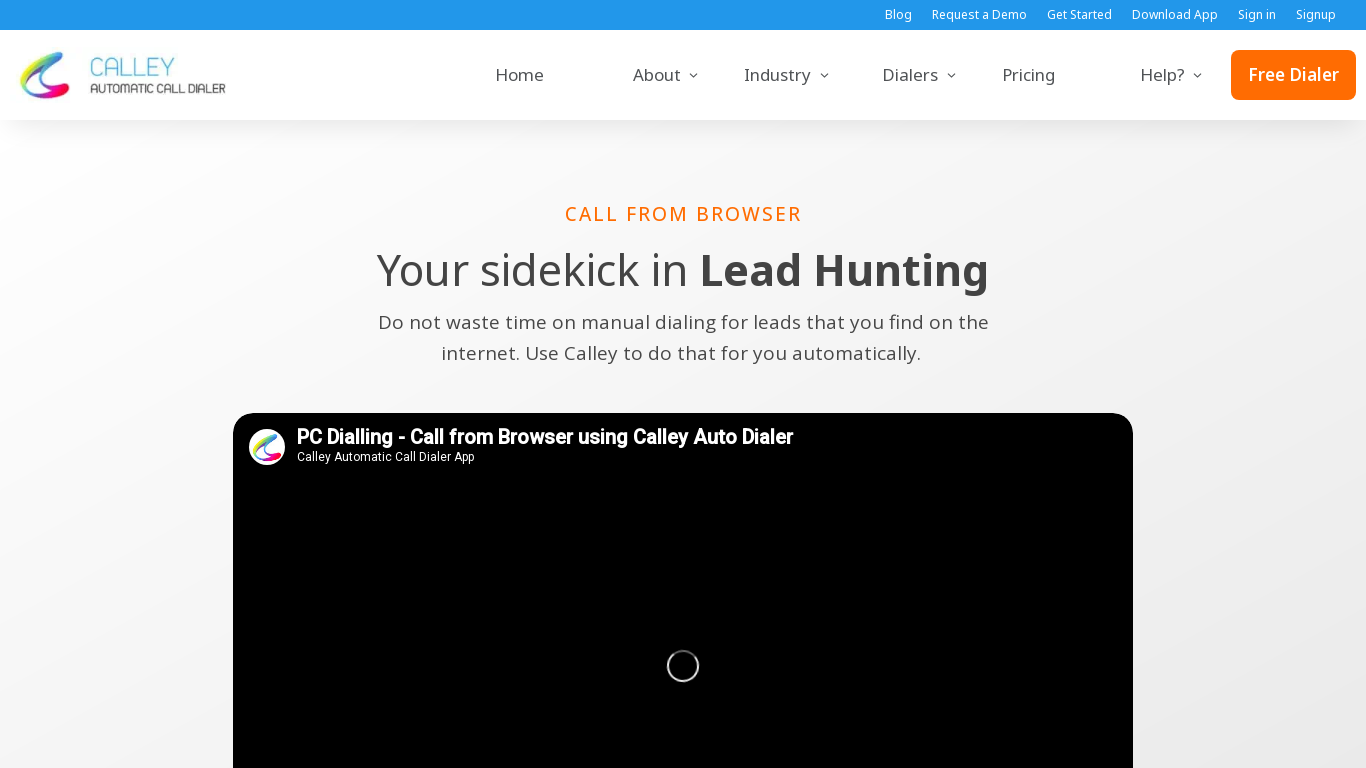

Navigated to Getcalley Call from Browser page at 1366x768 resolution
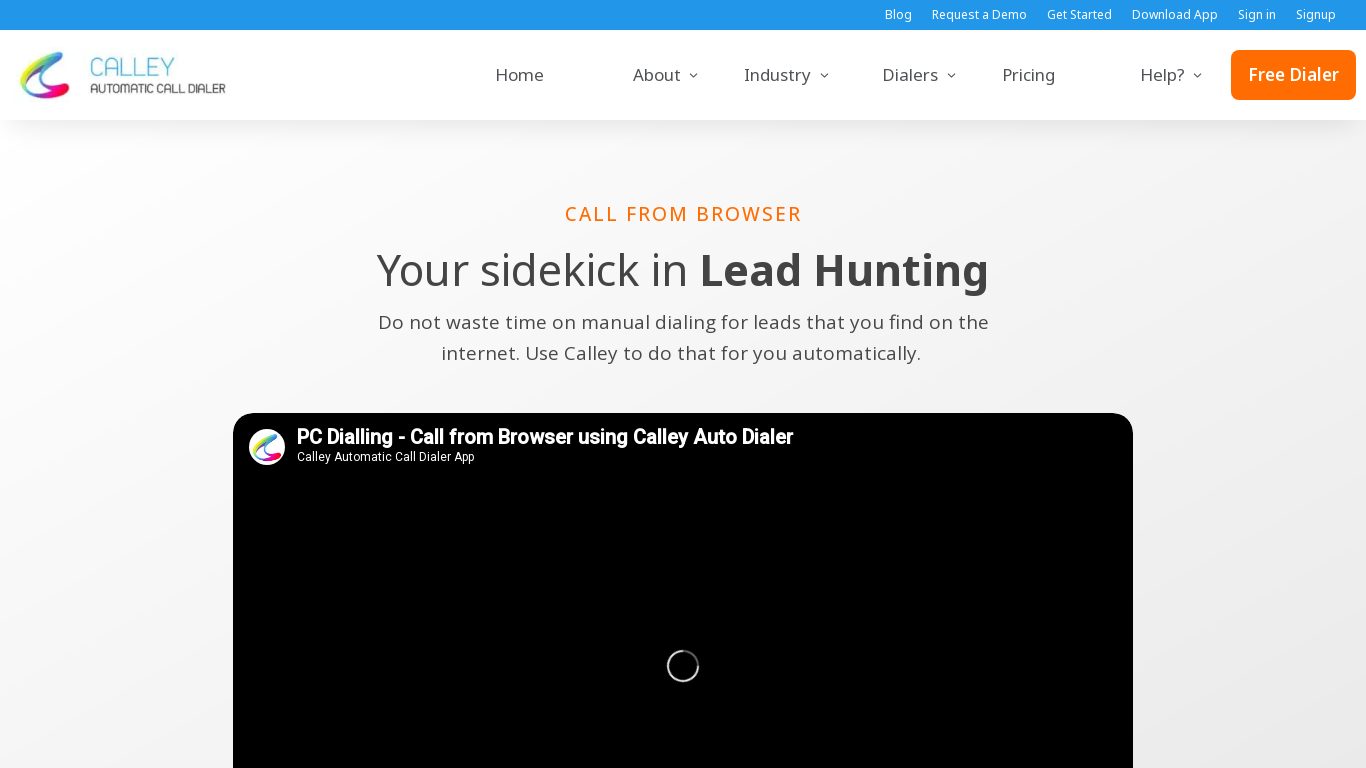

Page fully loaded at 1366x768 resolution (networkidle state reached)
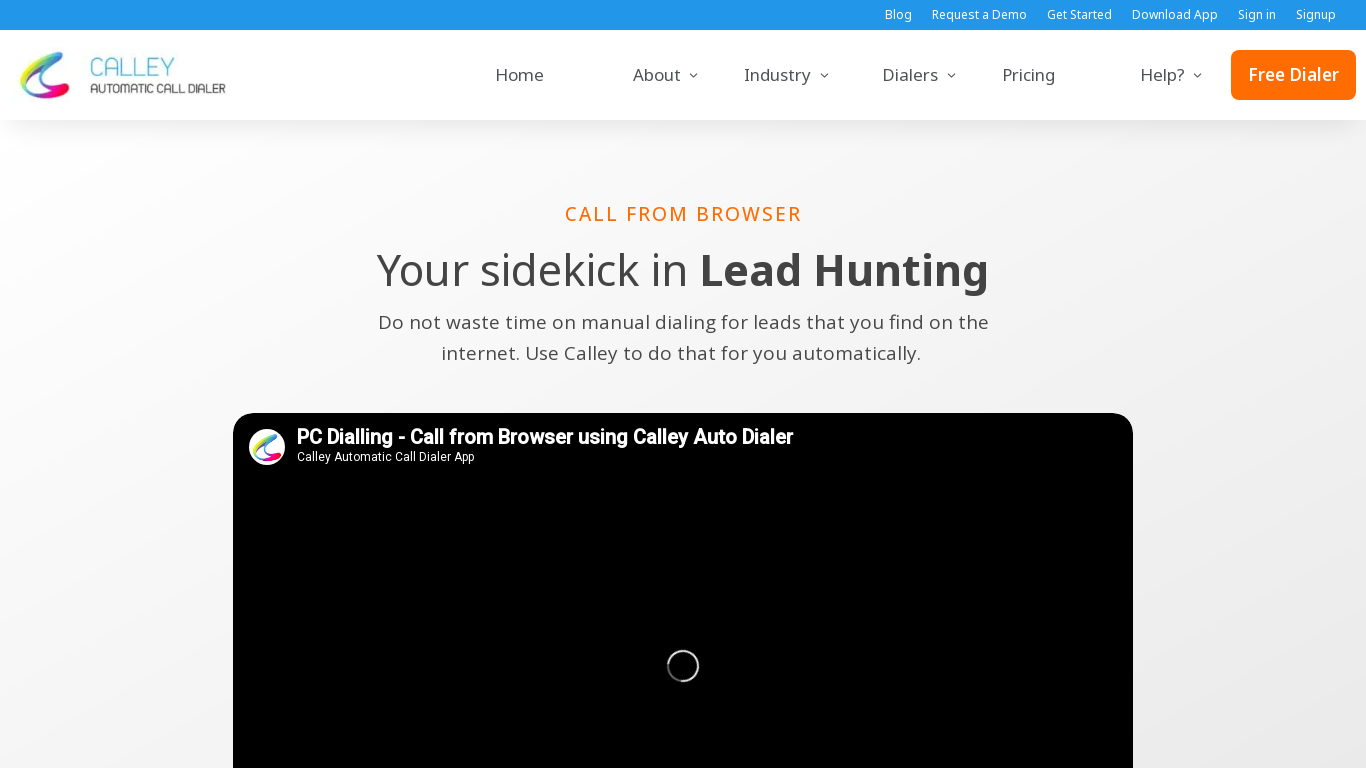

Set viewport size to 1536x864
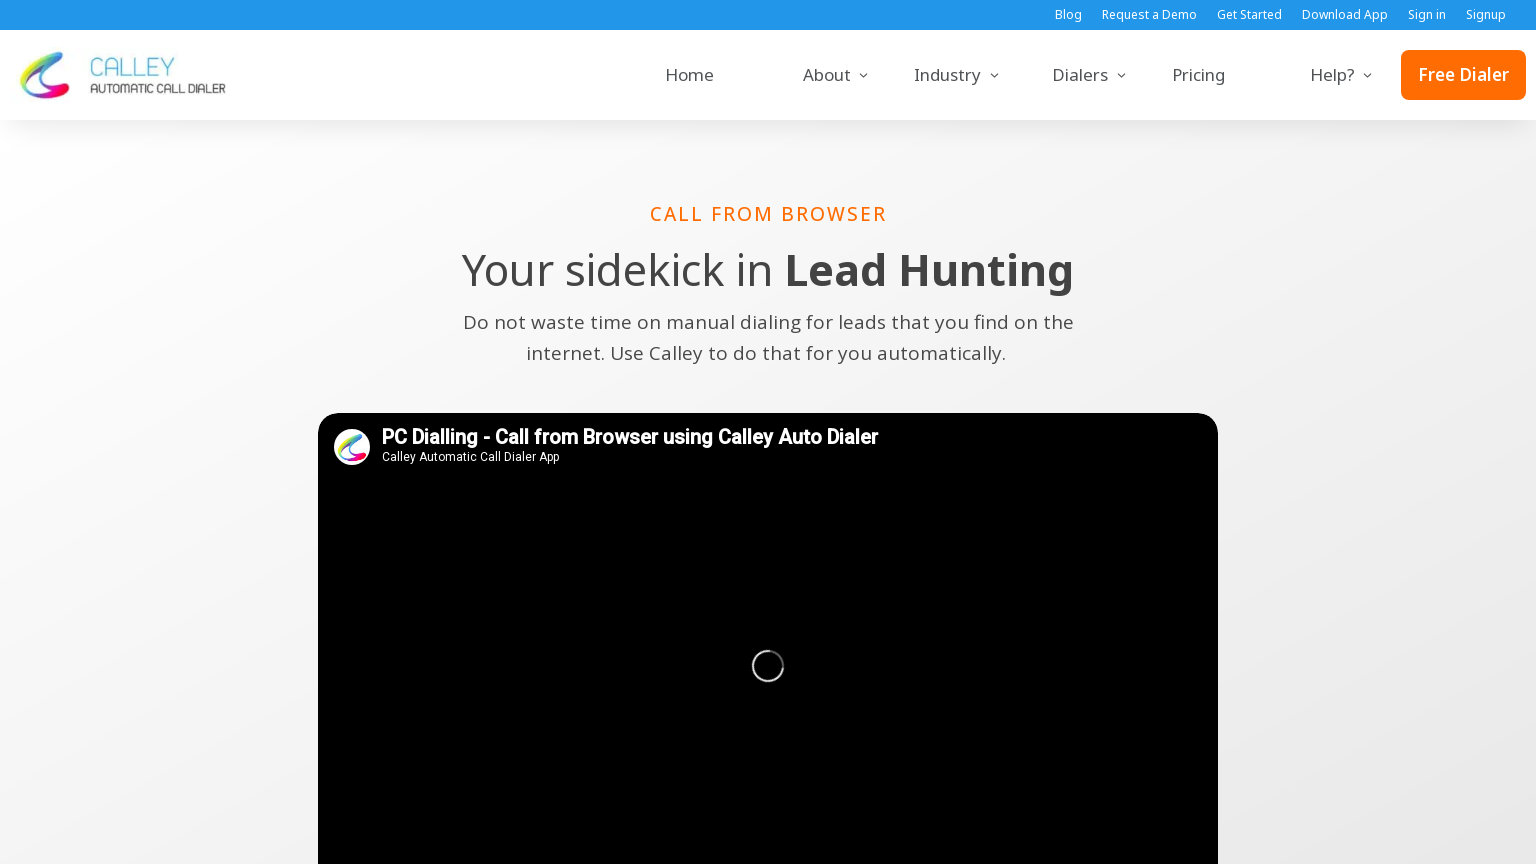

Navigated to Getcalley Call from Browser page at 1536x864 resolution
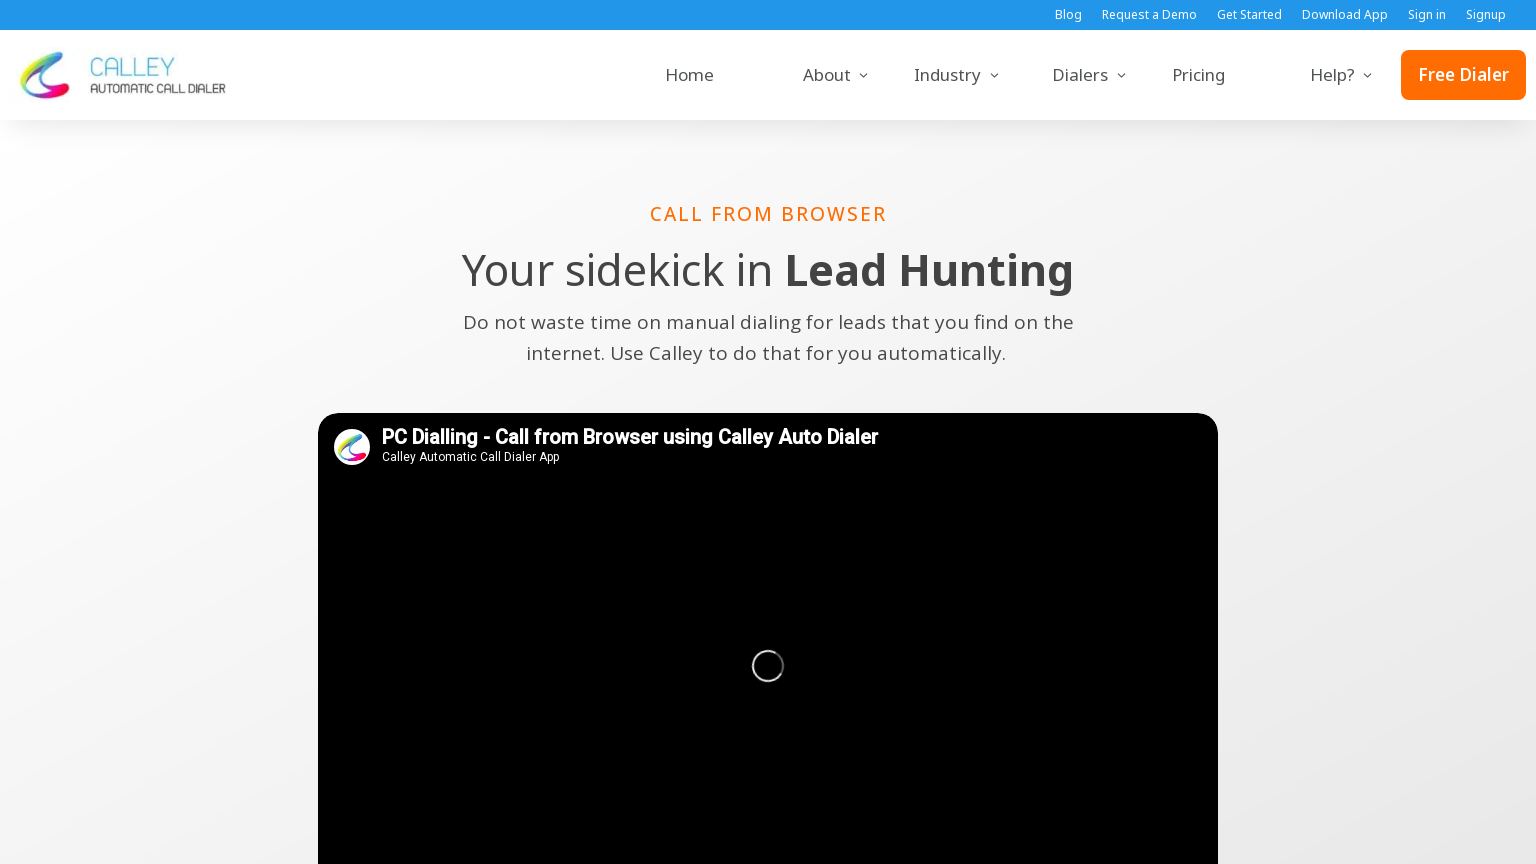

Page fully loaded at 1536x864 resolution (networkidle state reached)
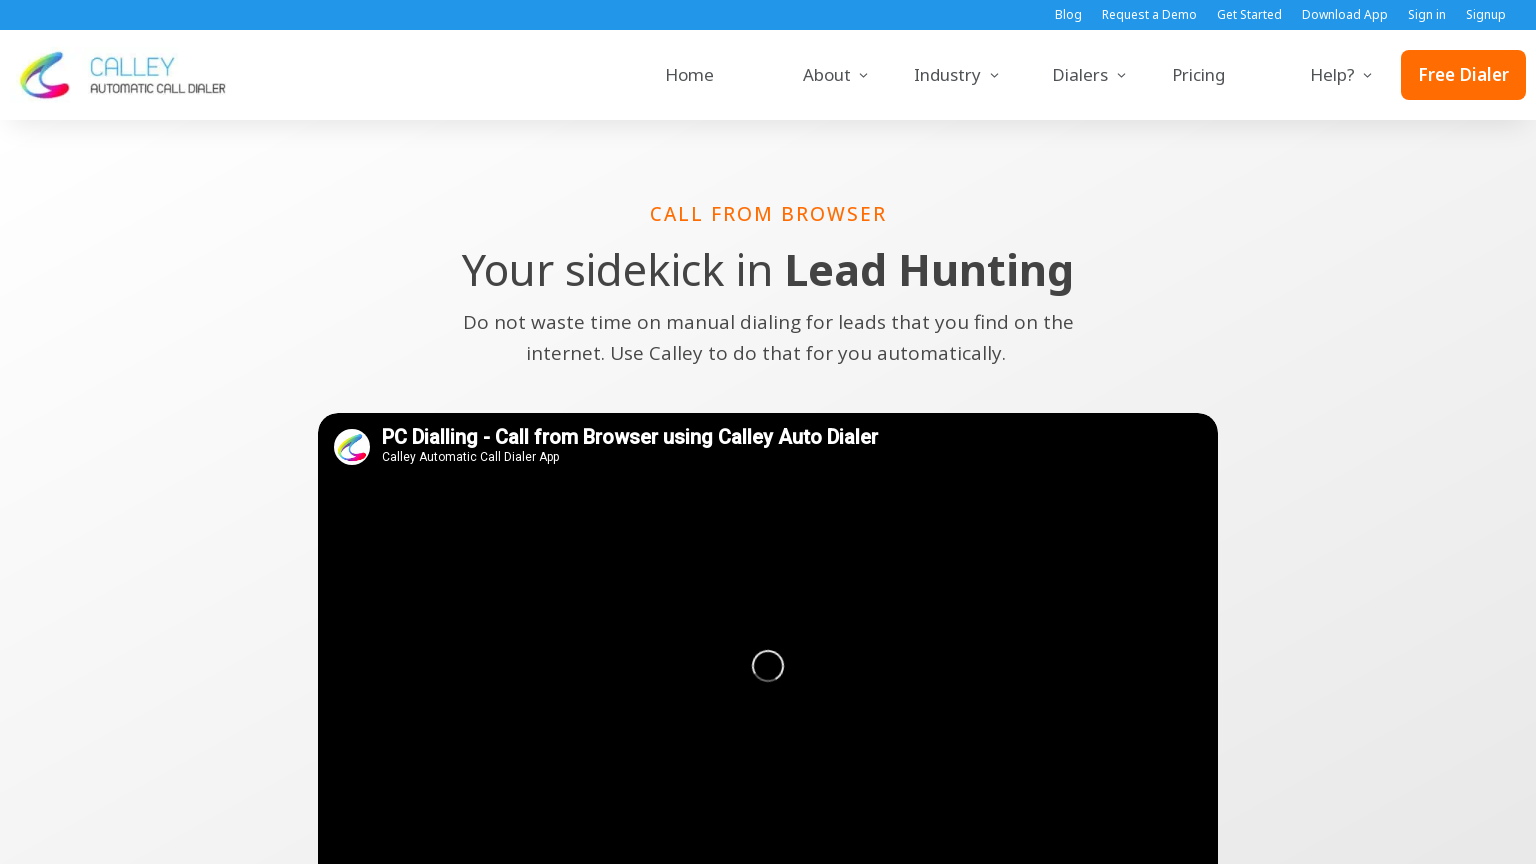

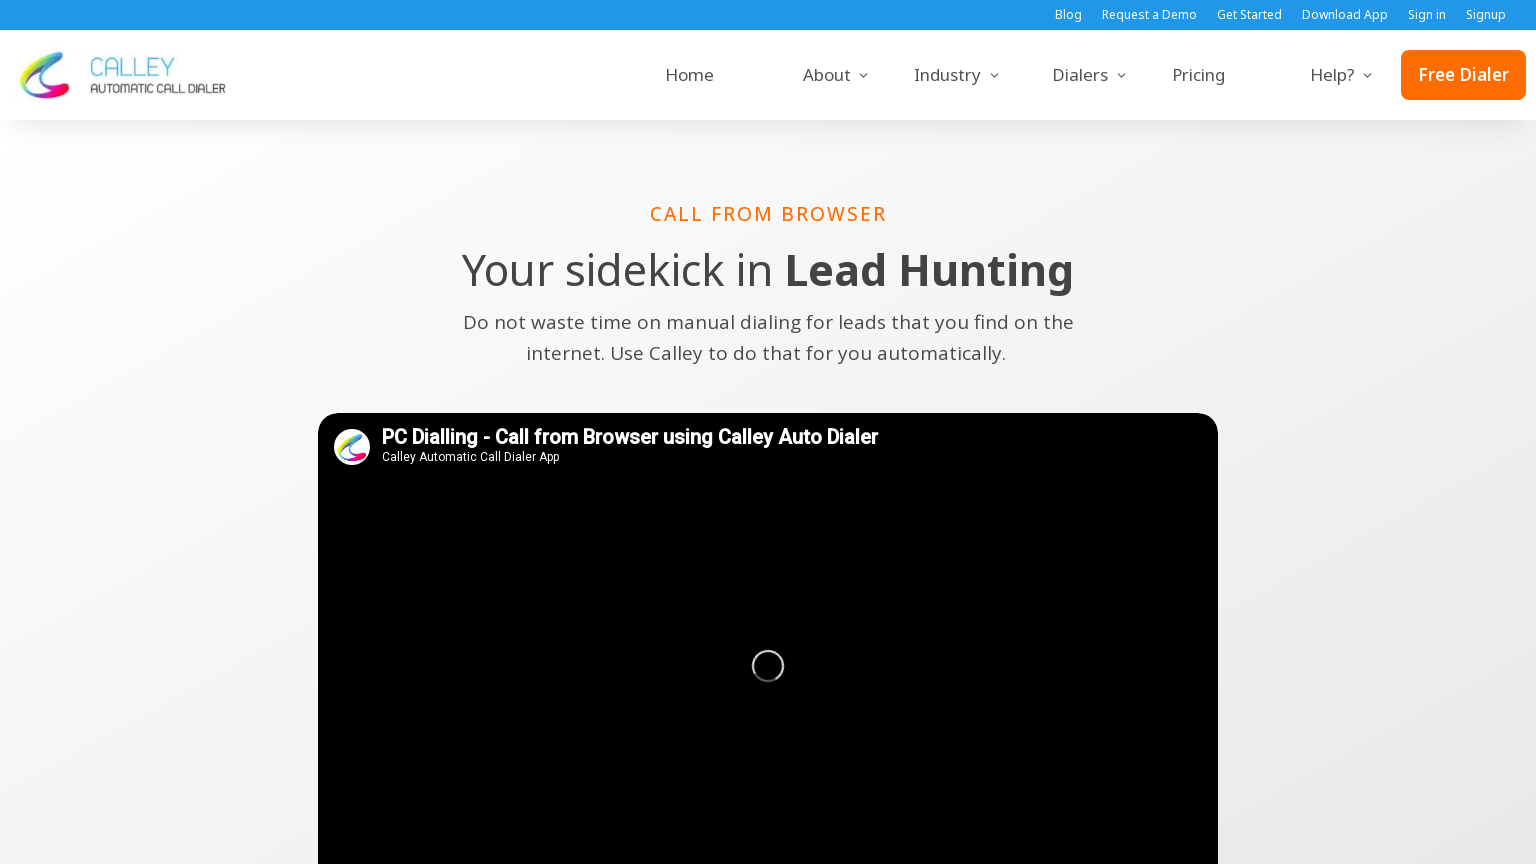